Tests opening a new window by clicking the open window button

Starting URL: https://rahulshettyacademy.com/AutomationPractice/

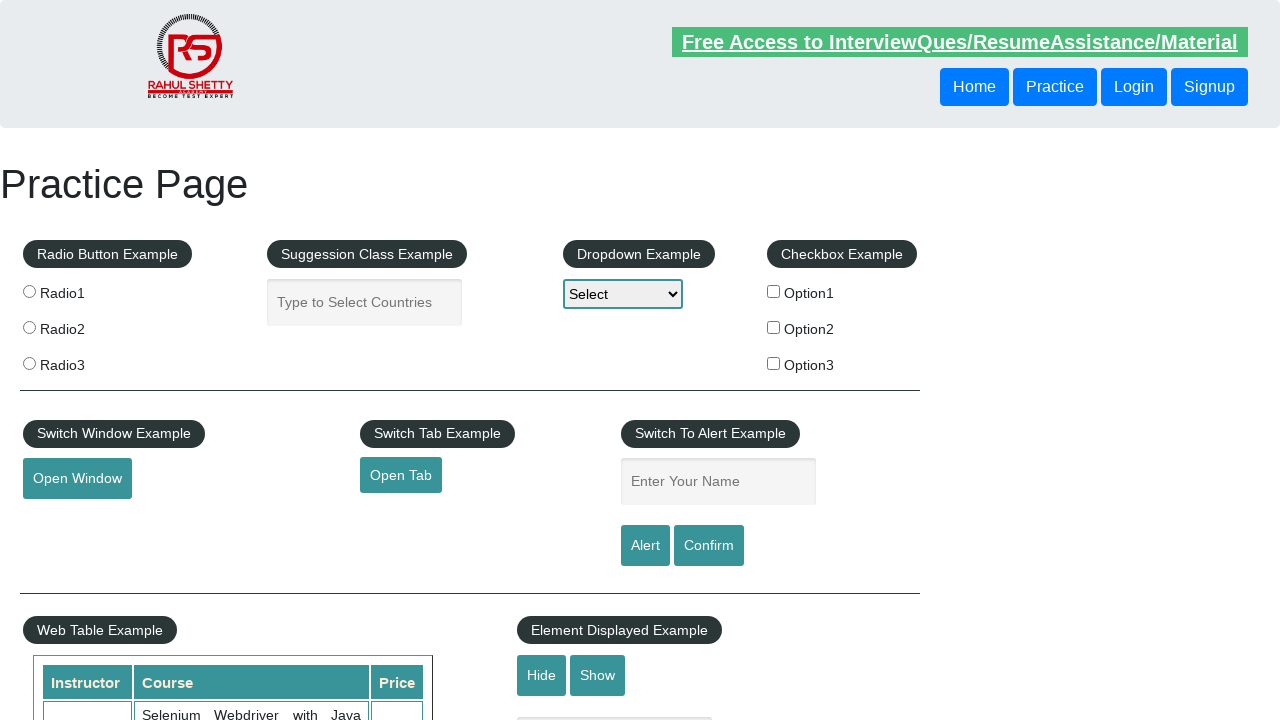

Clicked open window button at (77, 479) on button#openwindow
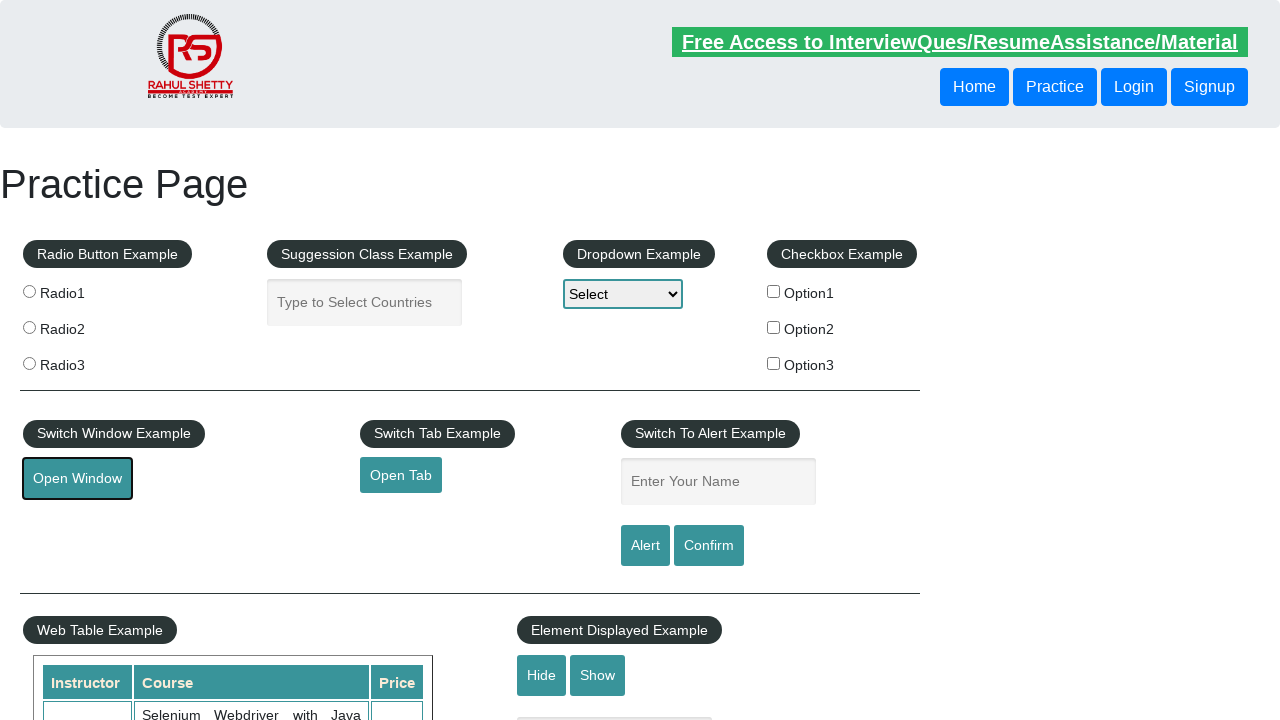

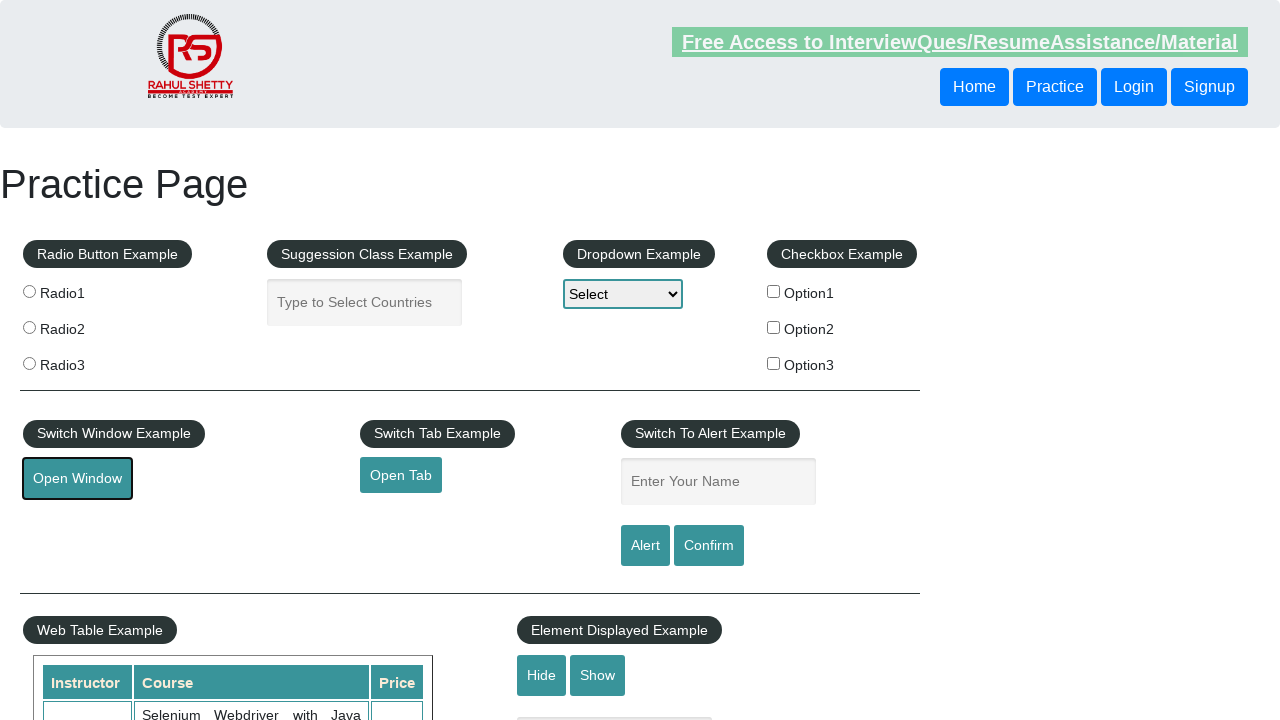